Tests a slow calculator web application by setting a delay value, performing a calculation (7 + 8), and waiting for the result to appear

Starting URL: https://bonigarcia.dev/selenium-webdriver-java/slow-calculator.html

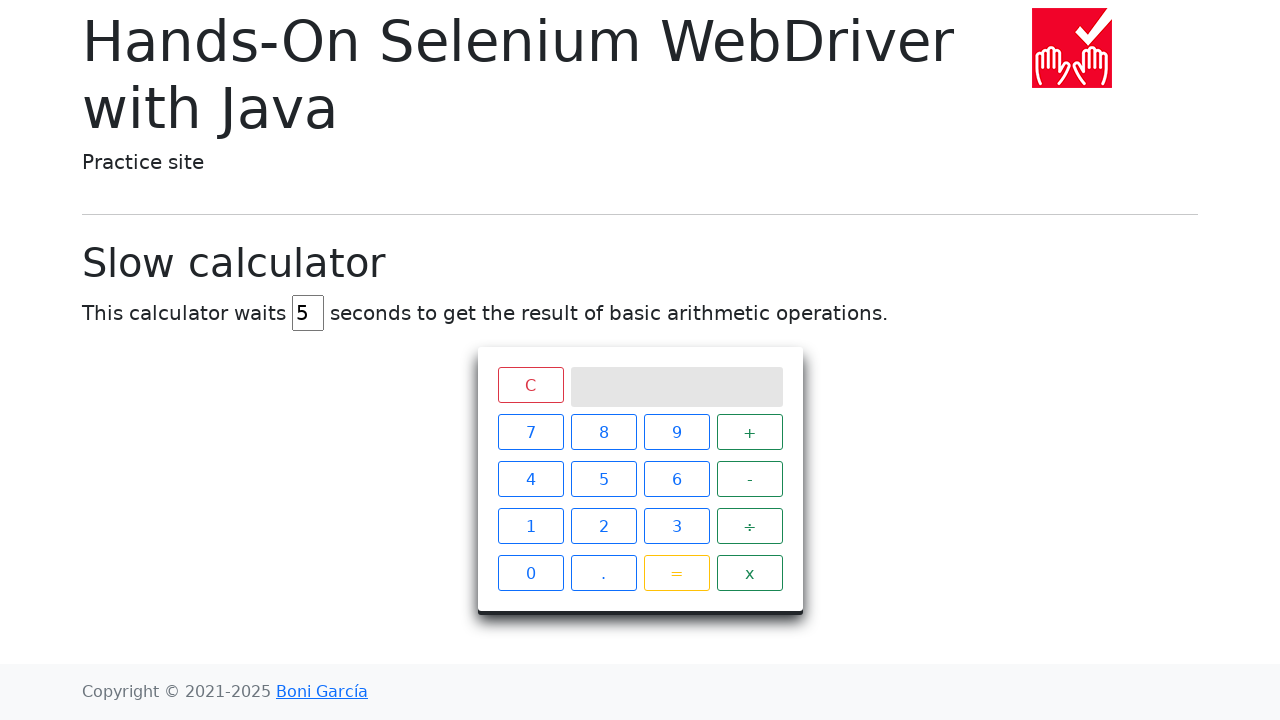

Navigated to slow calculator web application
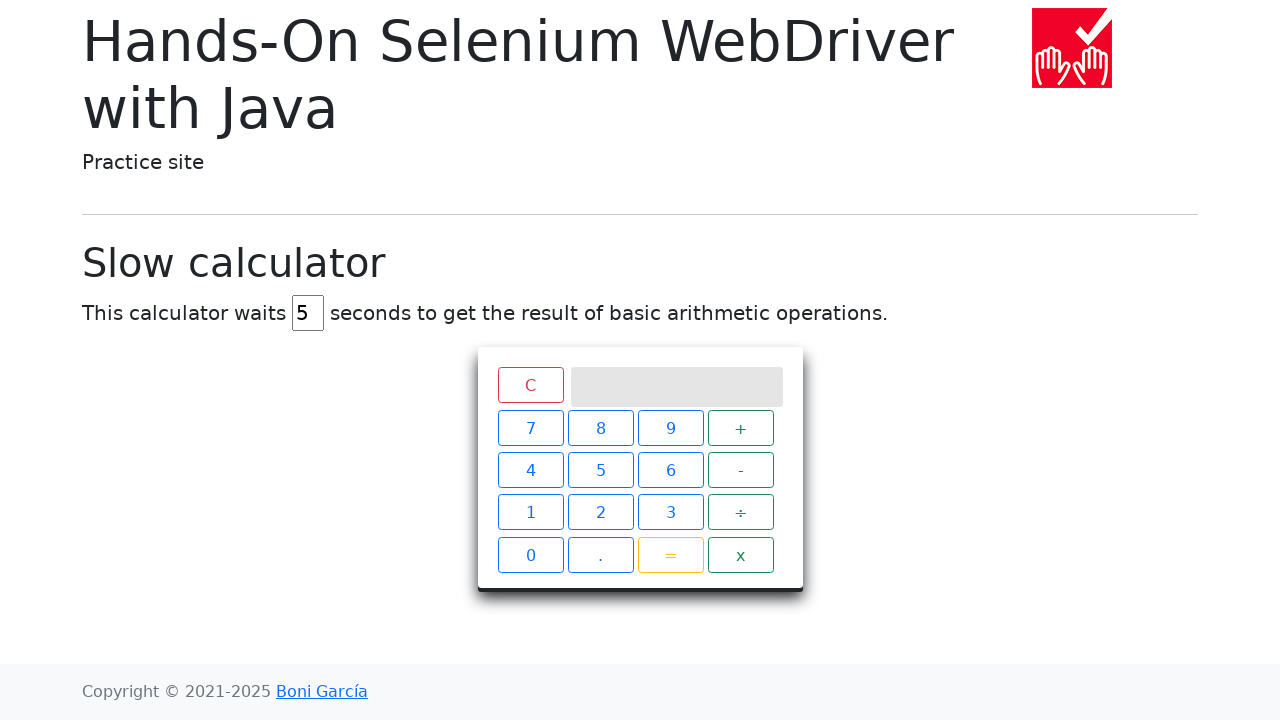

Cleared the delay field on #delay
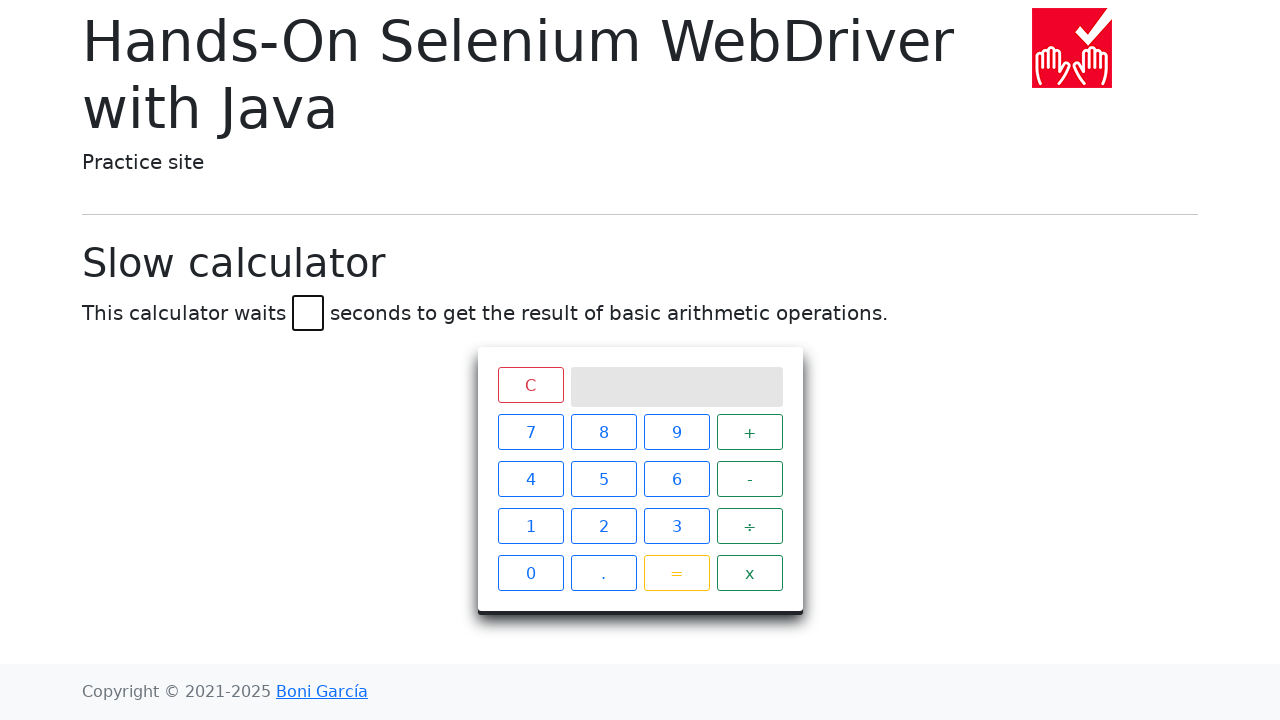

Entered delay value of 45 on #delay
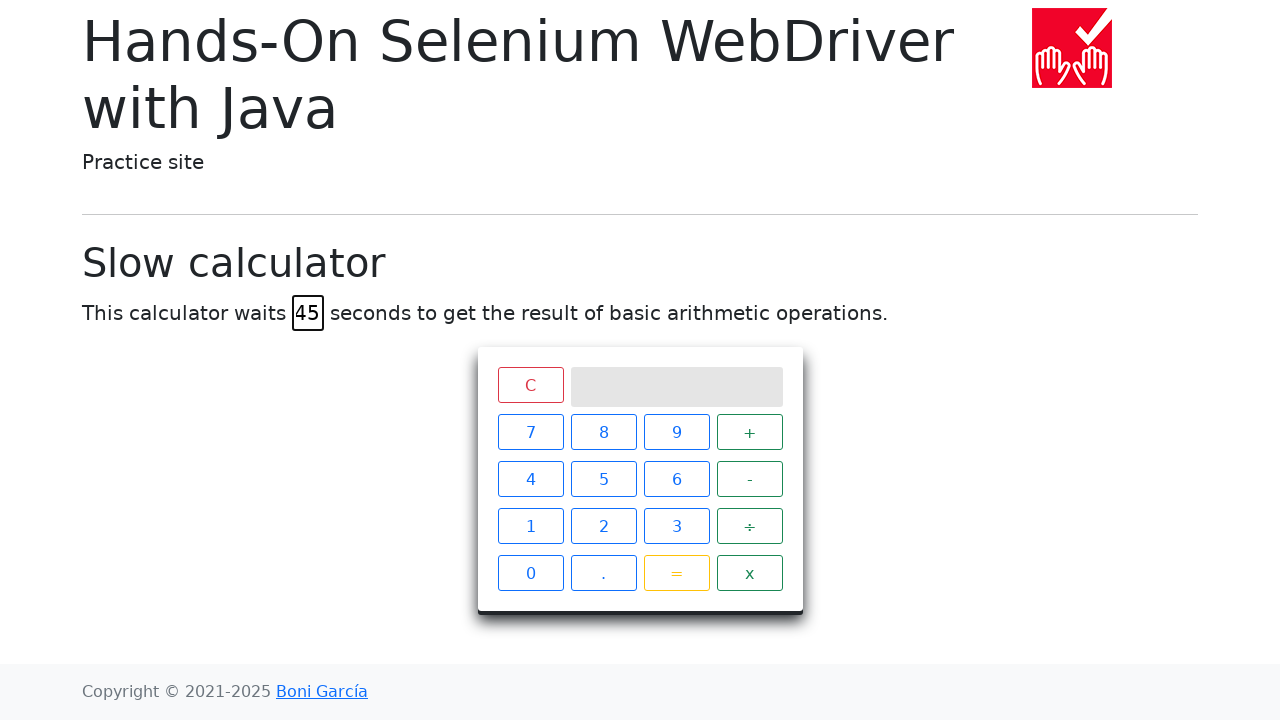

Clicked button 7 at (530, 432) on xpath=//span[text()='7']
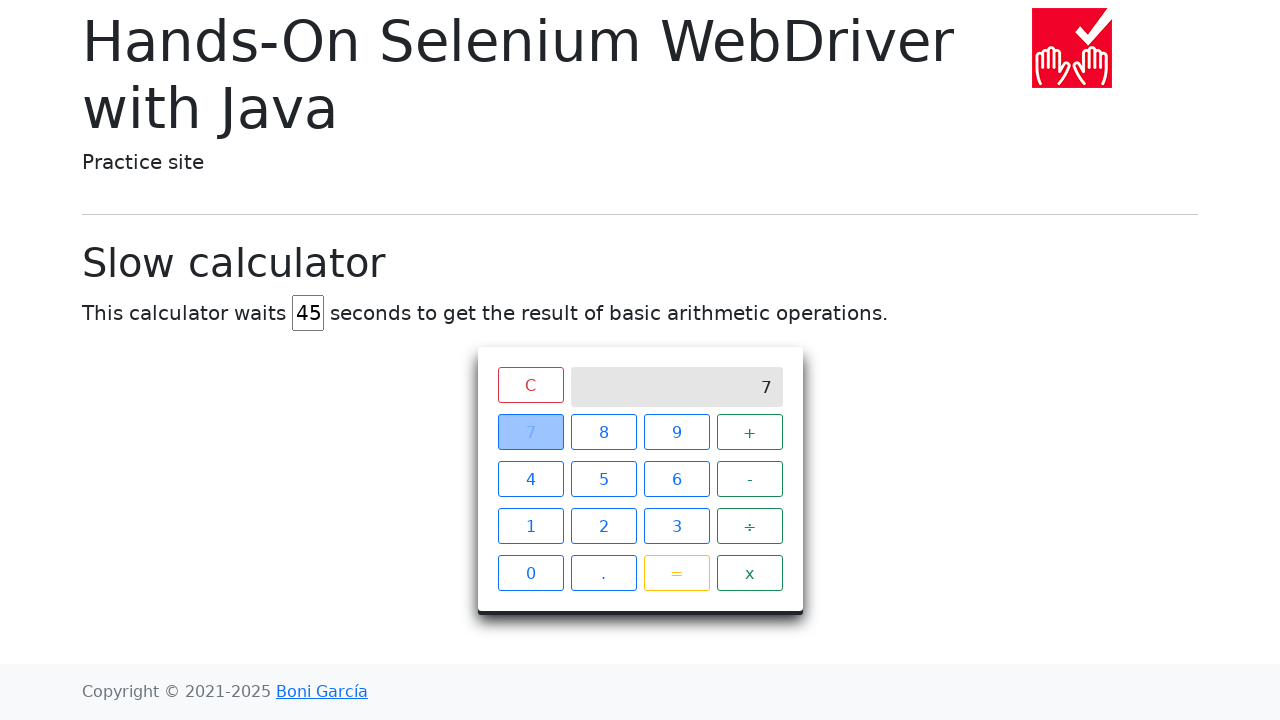

Clicked plus (+) button at (750, 432) on xpath=//span[text()='+']
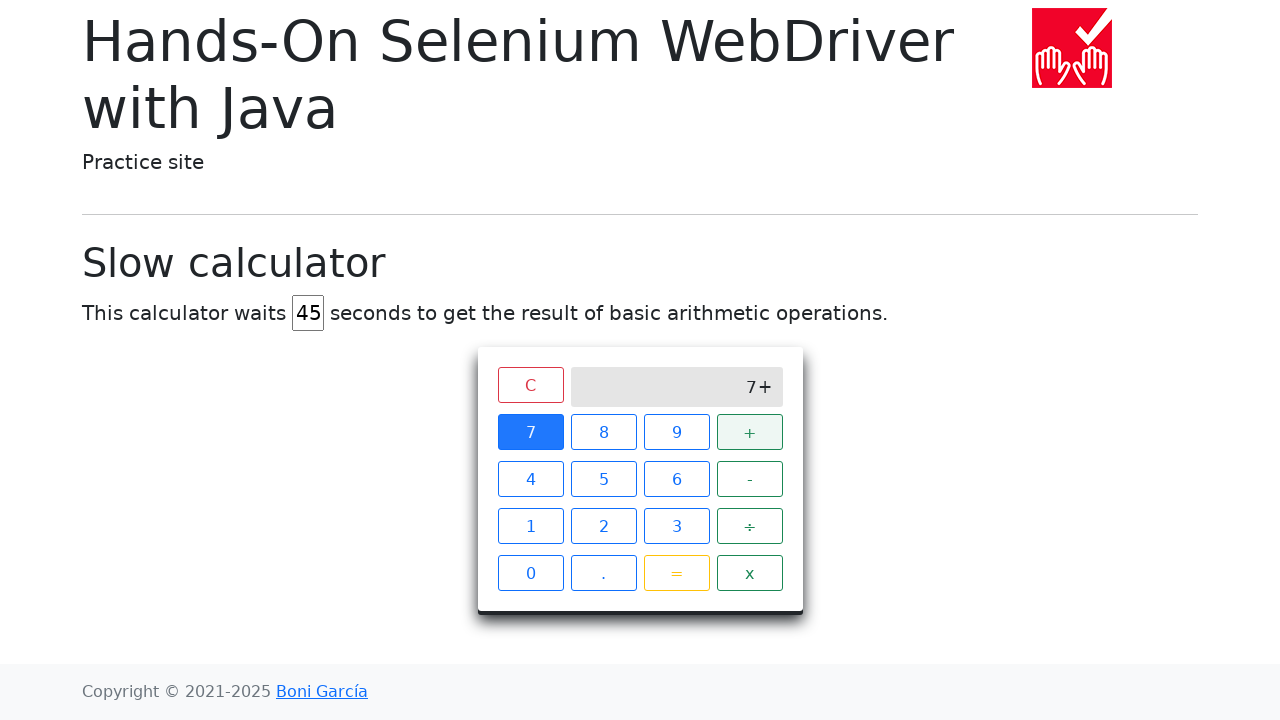

Clicked button 8 at (604, 432) on xpath=//span[text()='8']
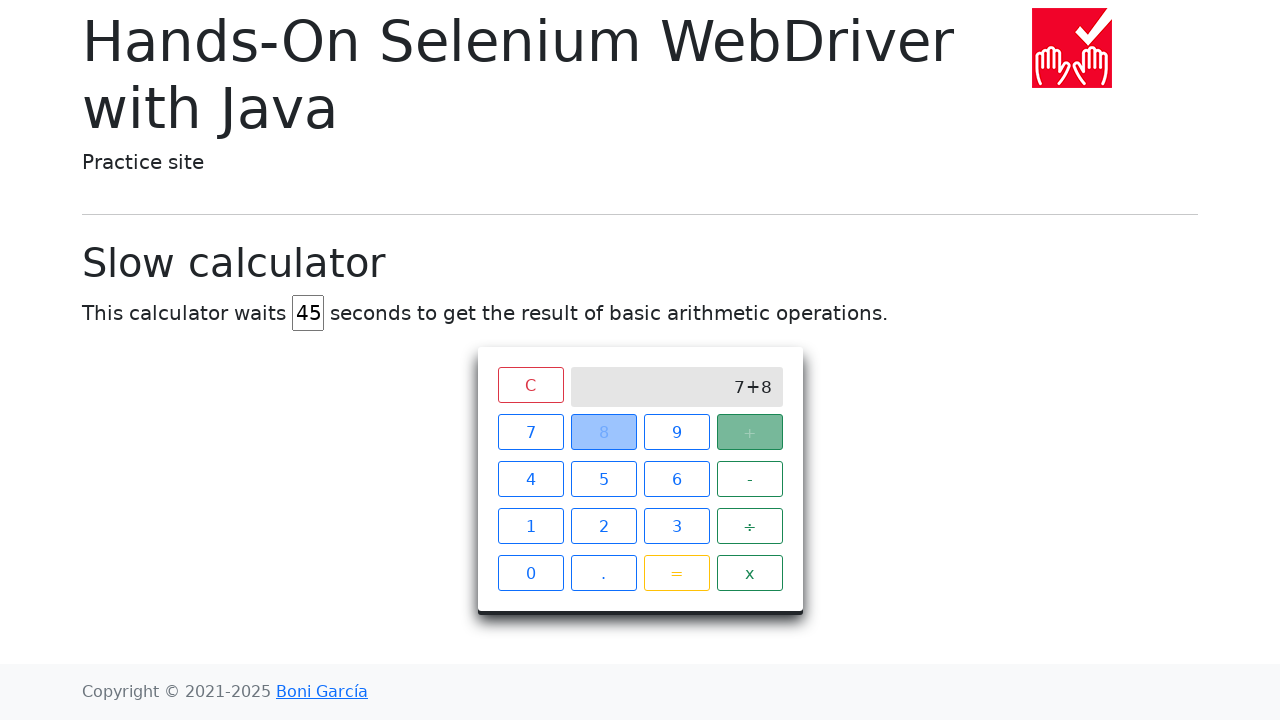

Clicked equals (=) button to calculate result at (676, 573) on xpath=//span[text()='=']
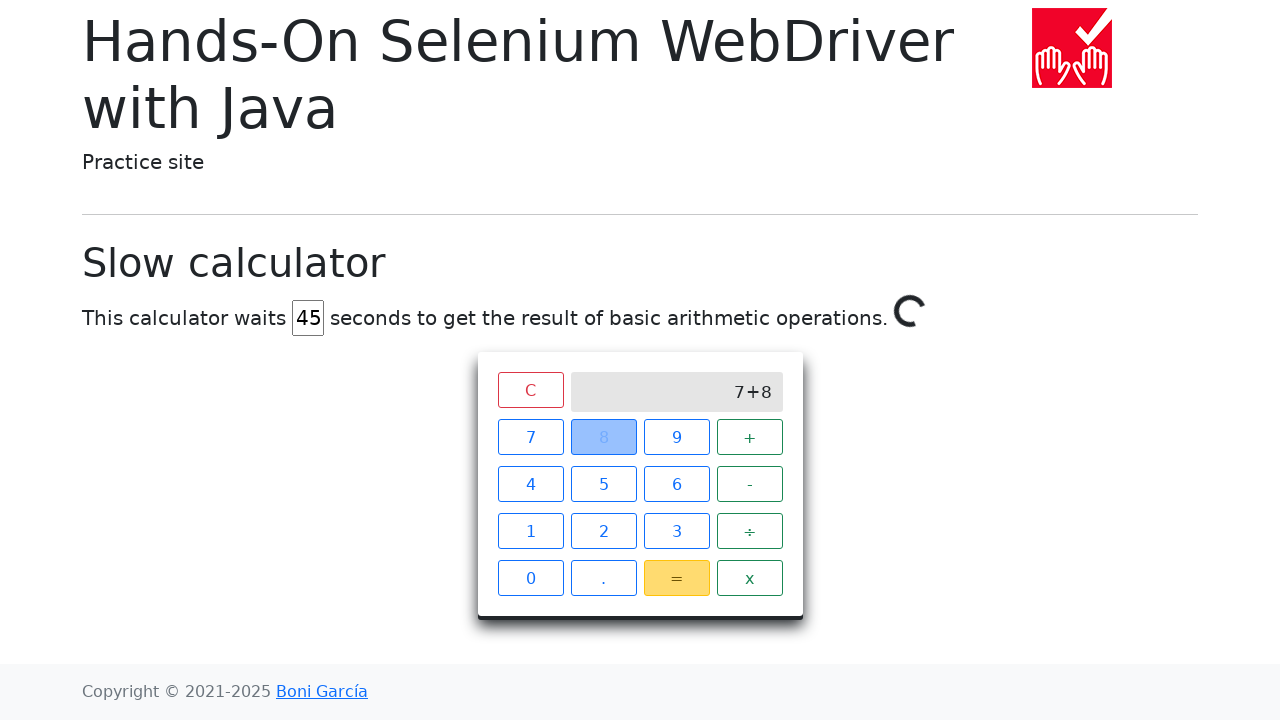

Waited for and verified calculation result of 15 appeared on screen
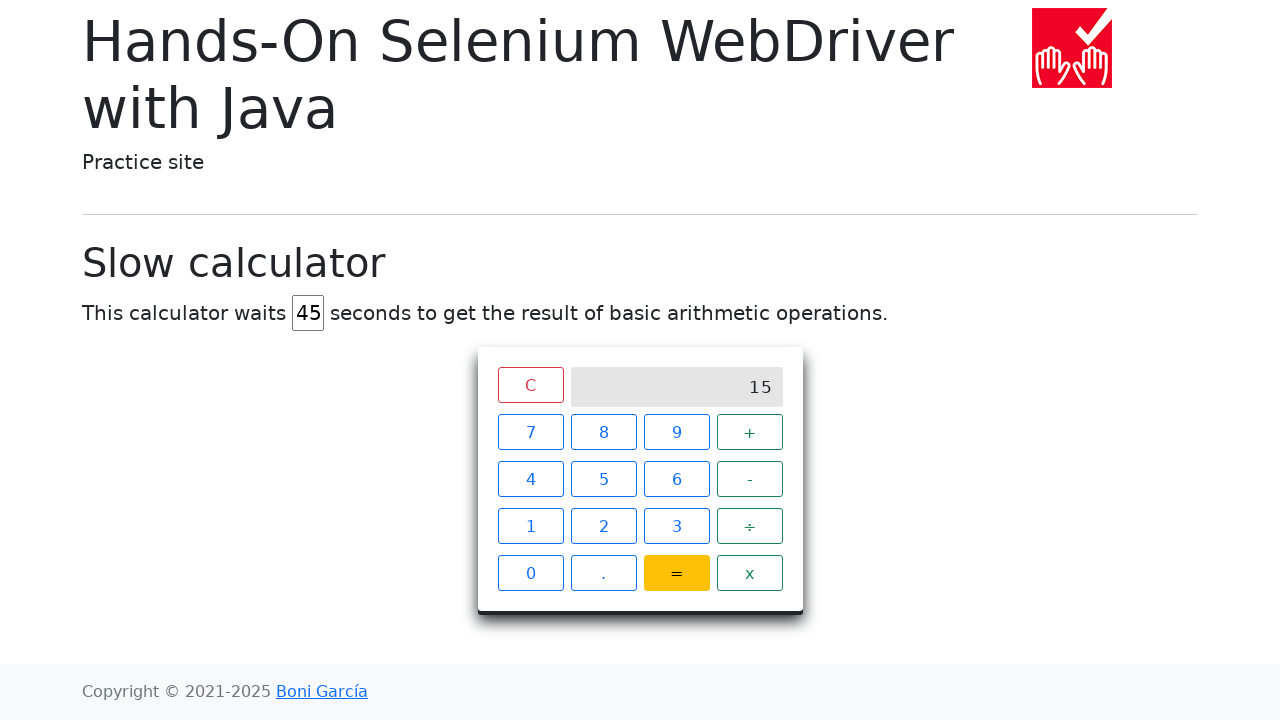

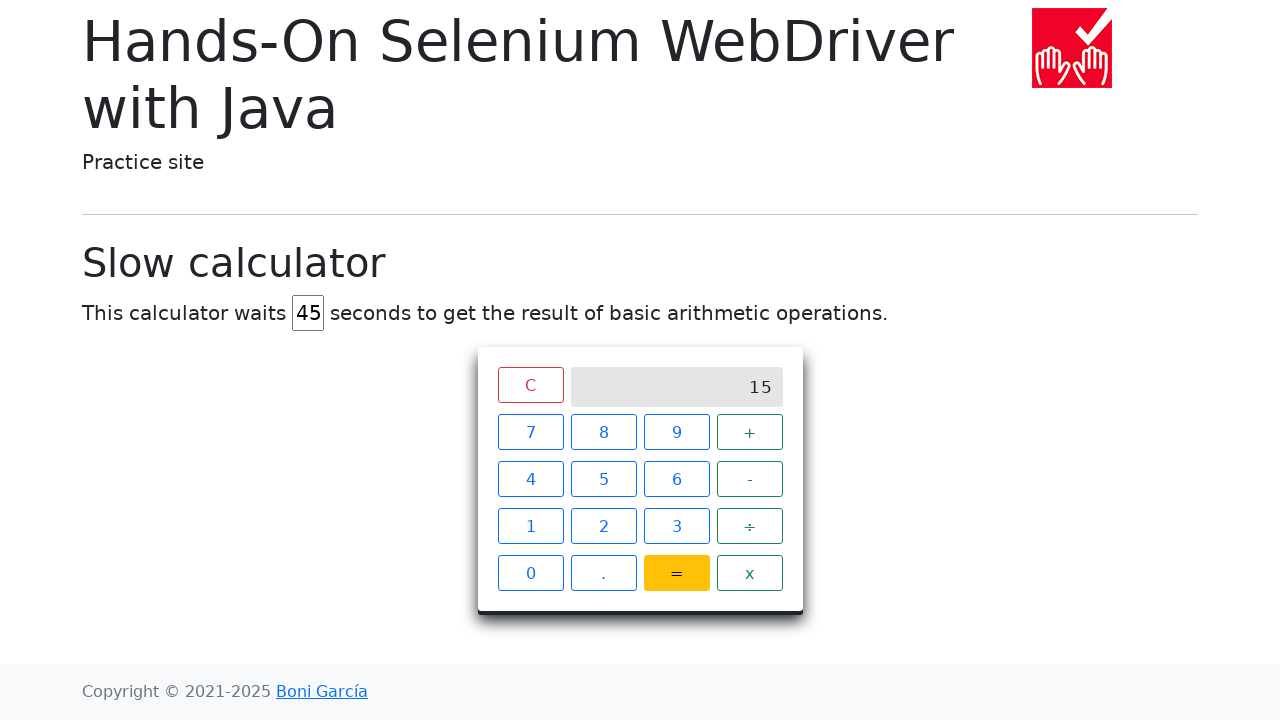